Solves a math problem by extracting a value from an element attribute, calculating the result, filling the answer, selecting robot options, and submitting the form

Starting URL: http://suninjuly.github.io/get_attribute.html

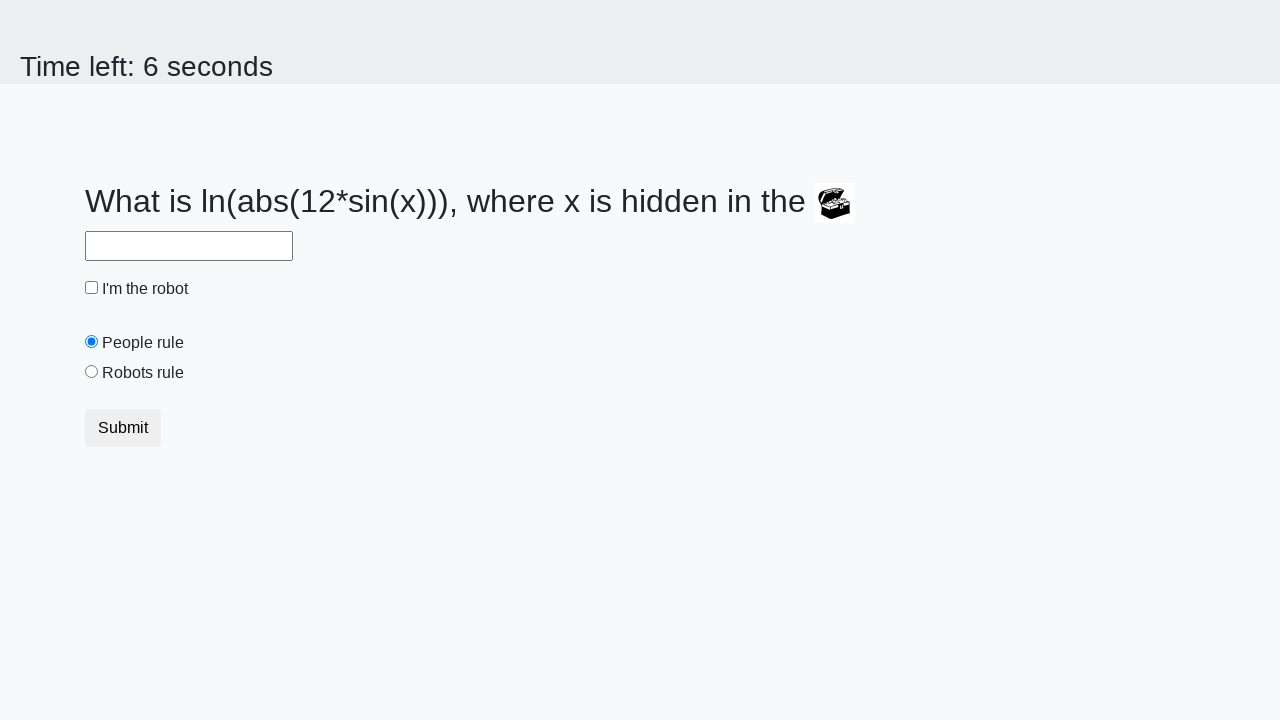

Located treasure element
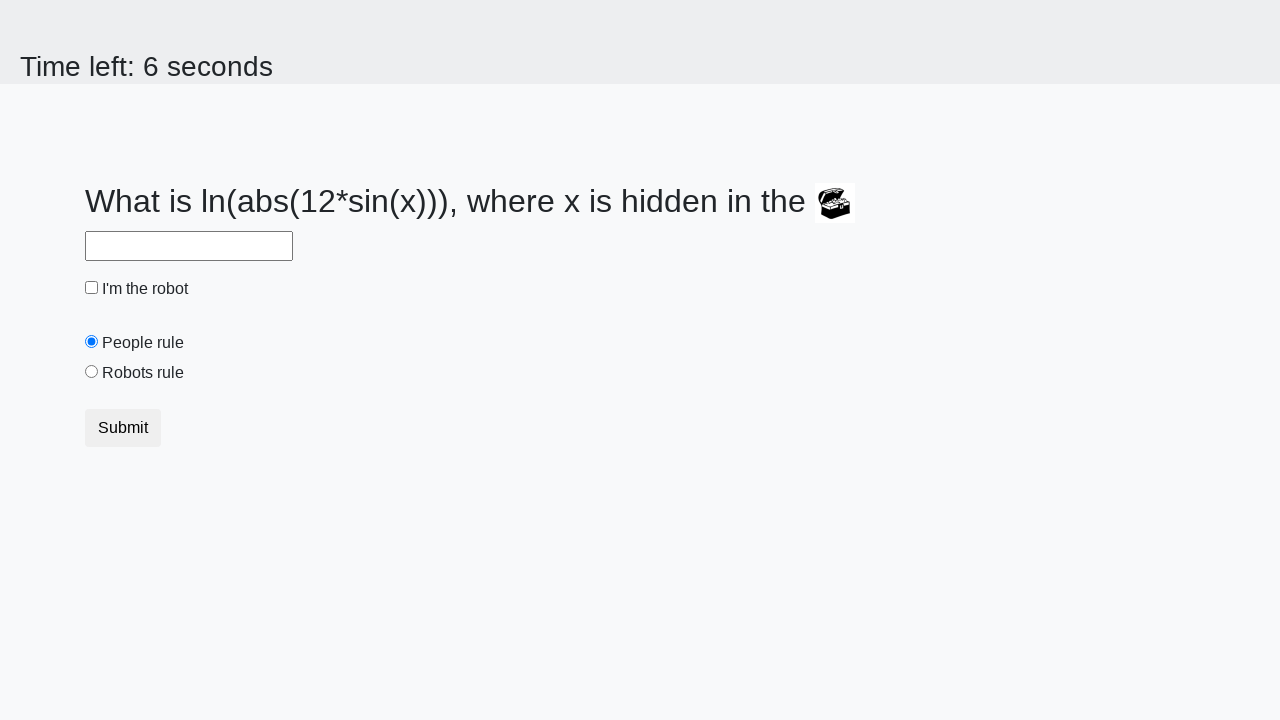

Extracted value from treasure element attribute: 908
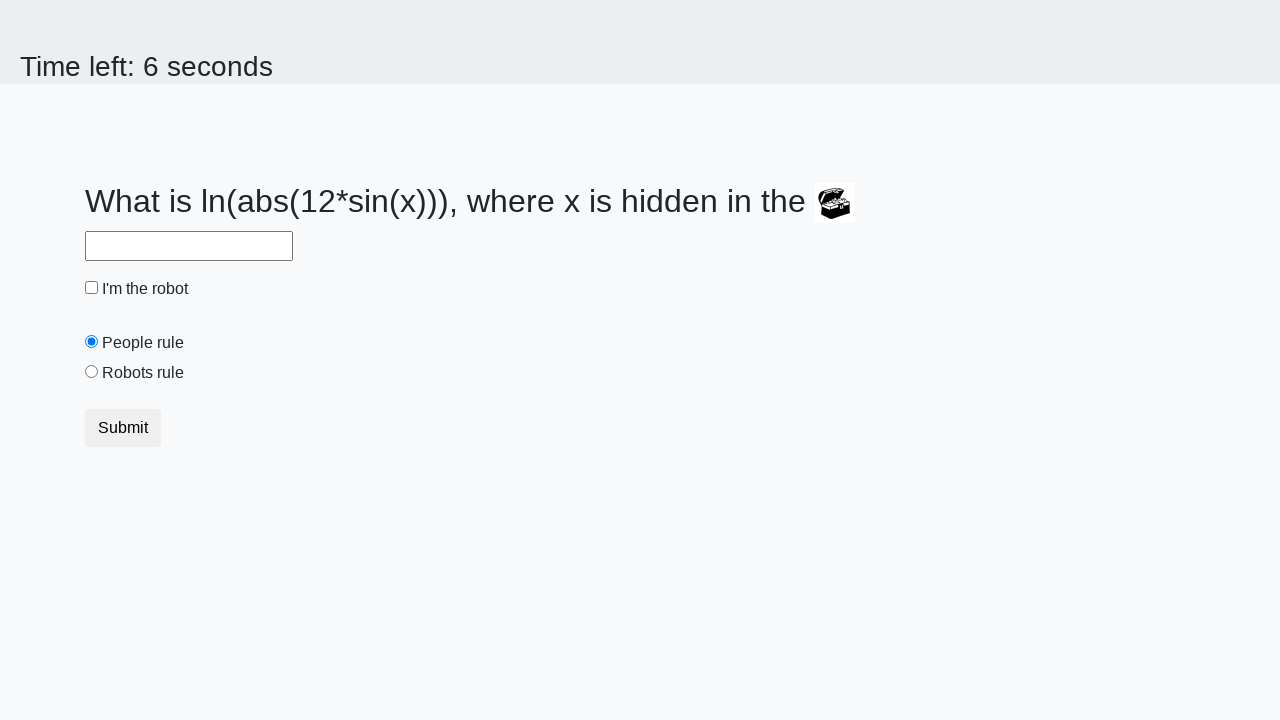

Calculated answer using formula: -0.04534861137867988
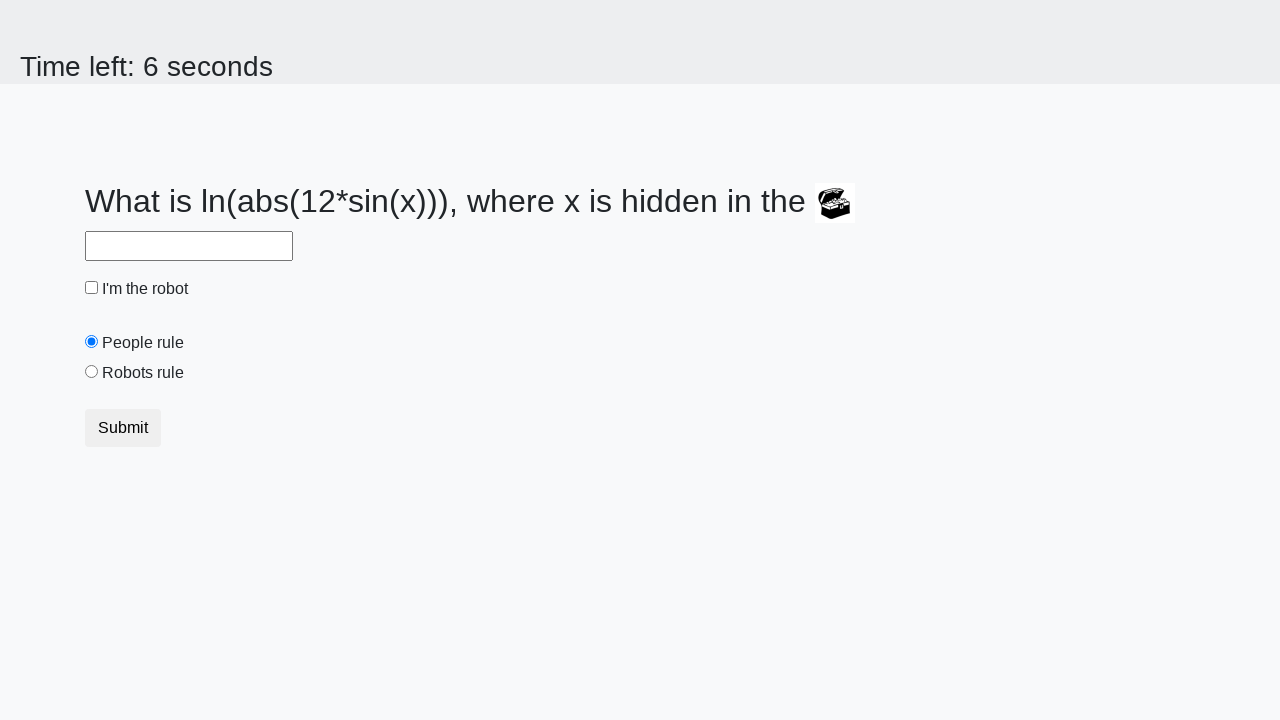

Filled answer field with calculated value: -0.04534861137867988 on #answer
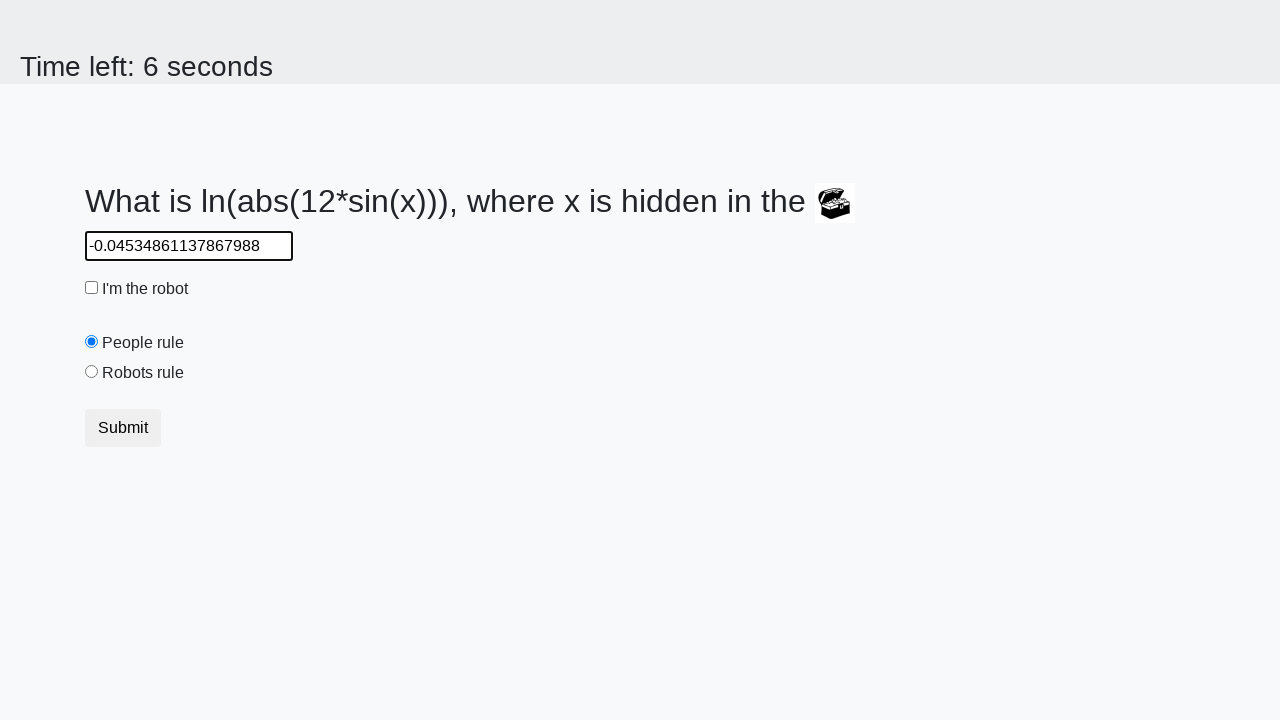

Clicked robot checkbox at (92, 288) on #robotCheckbox
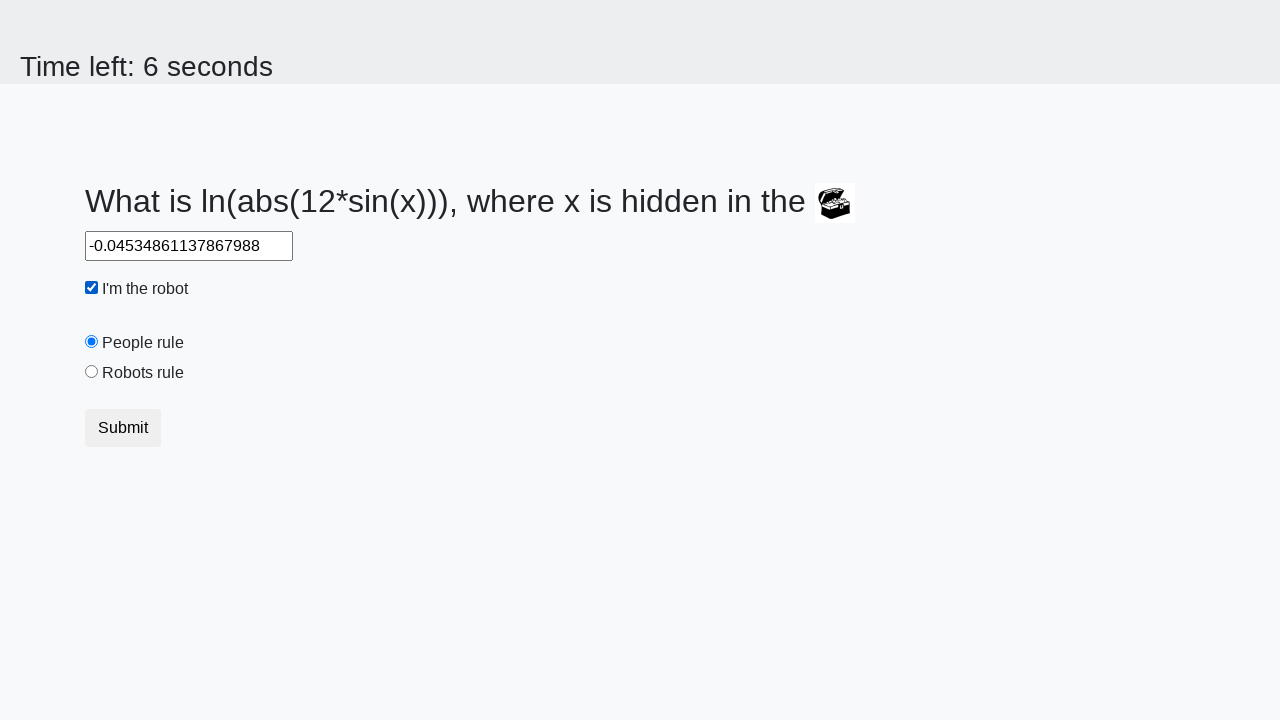

Selected robots rule radio button at (92, 372) on #robotsRule
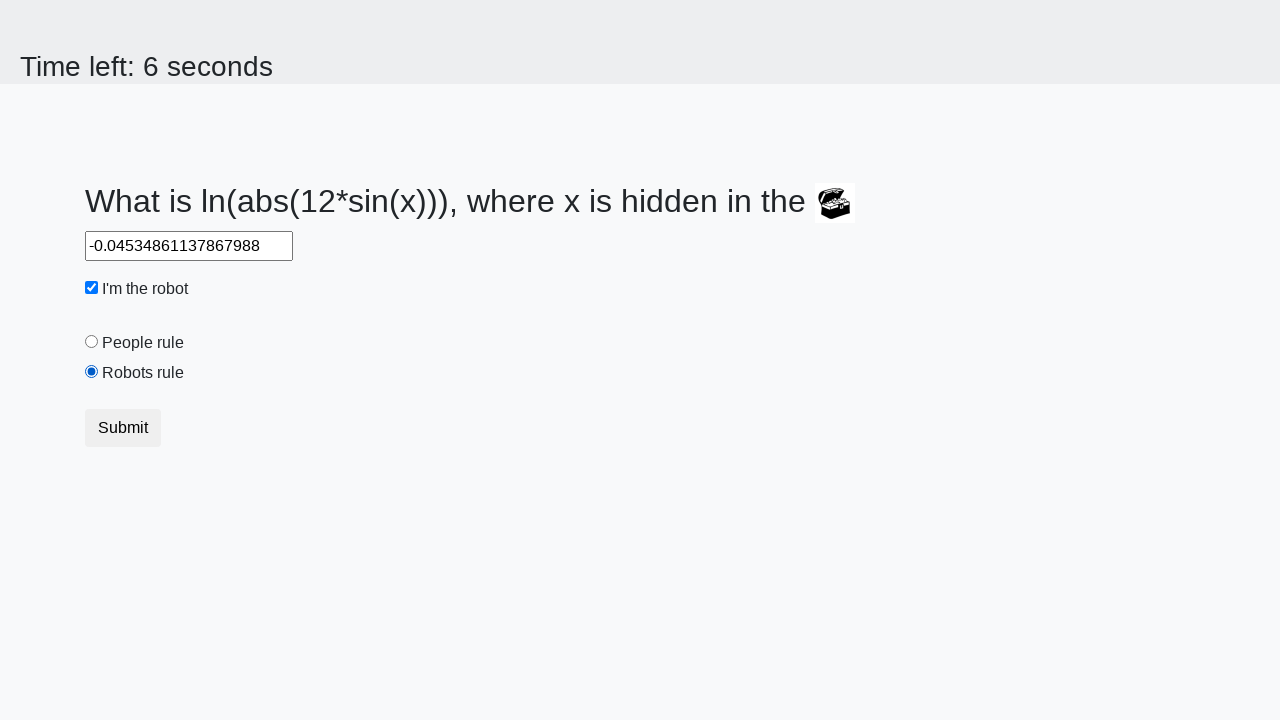

Submitted form at (123, 428) on [type="submit"]
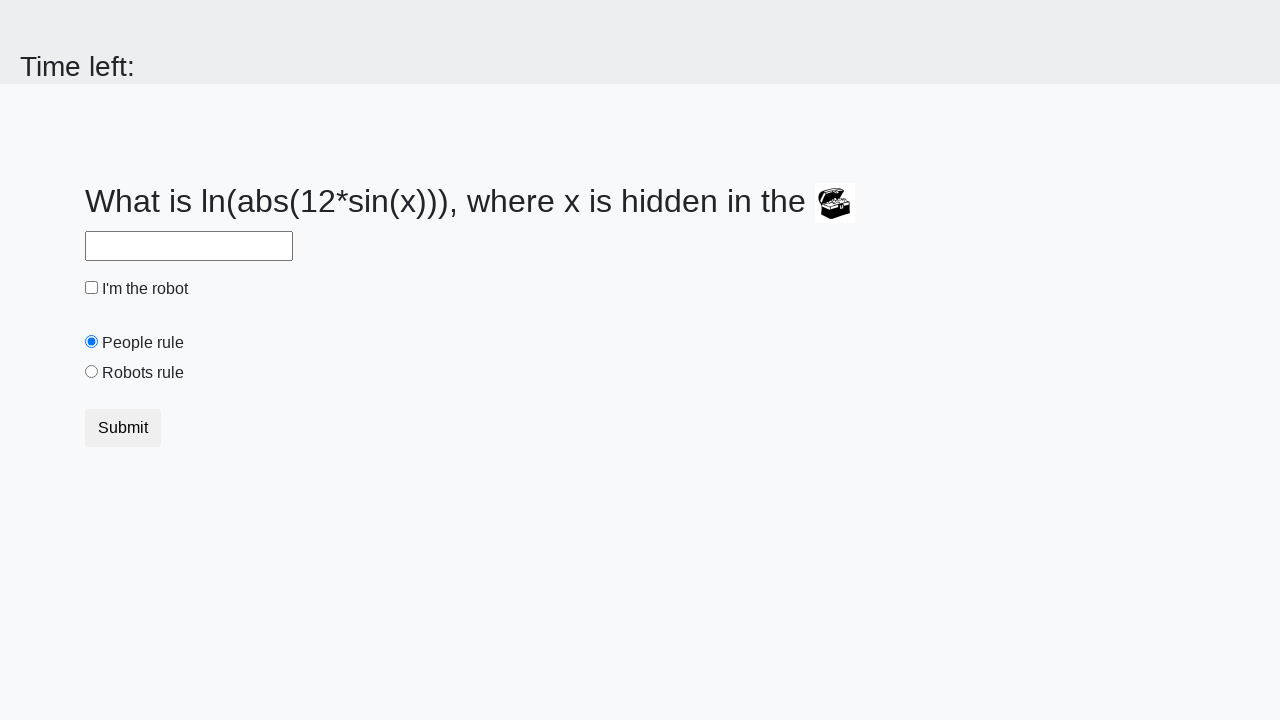

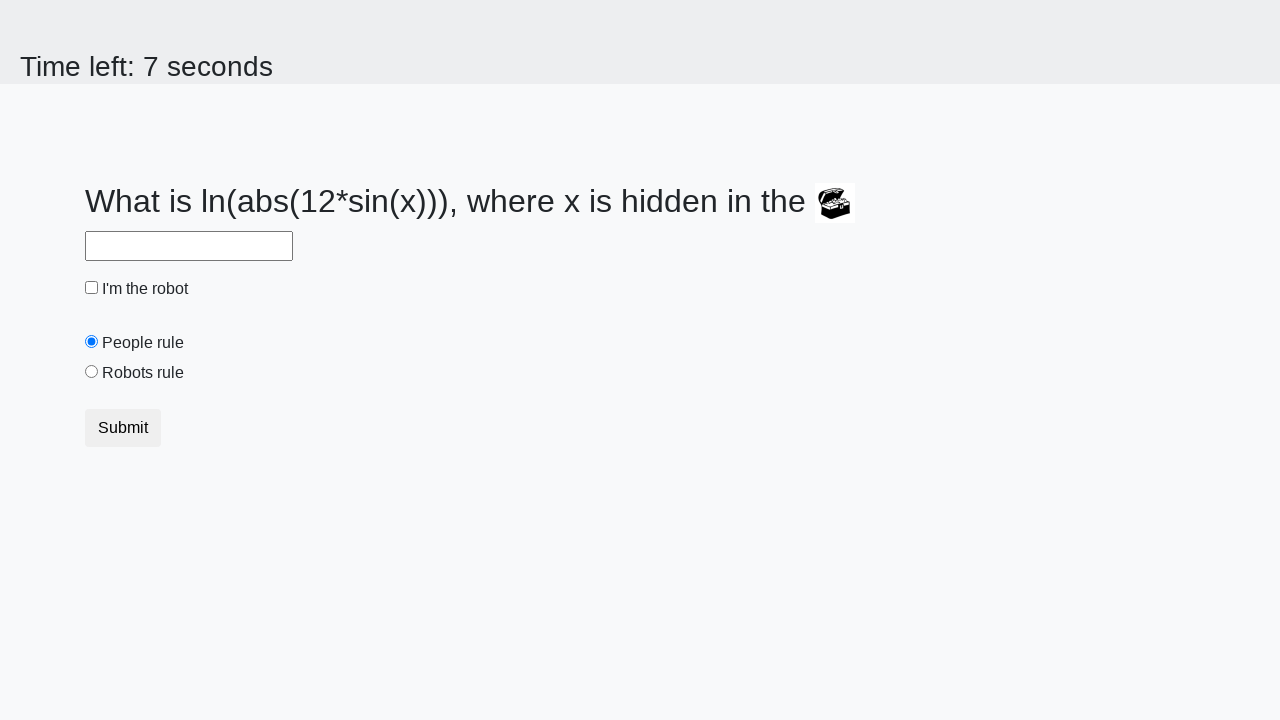